Tests that the main section and footer become visible when items are added to the todo list.

Starting URL: https://demo.playwright.dev/todomvc

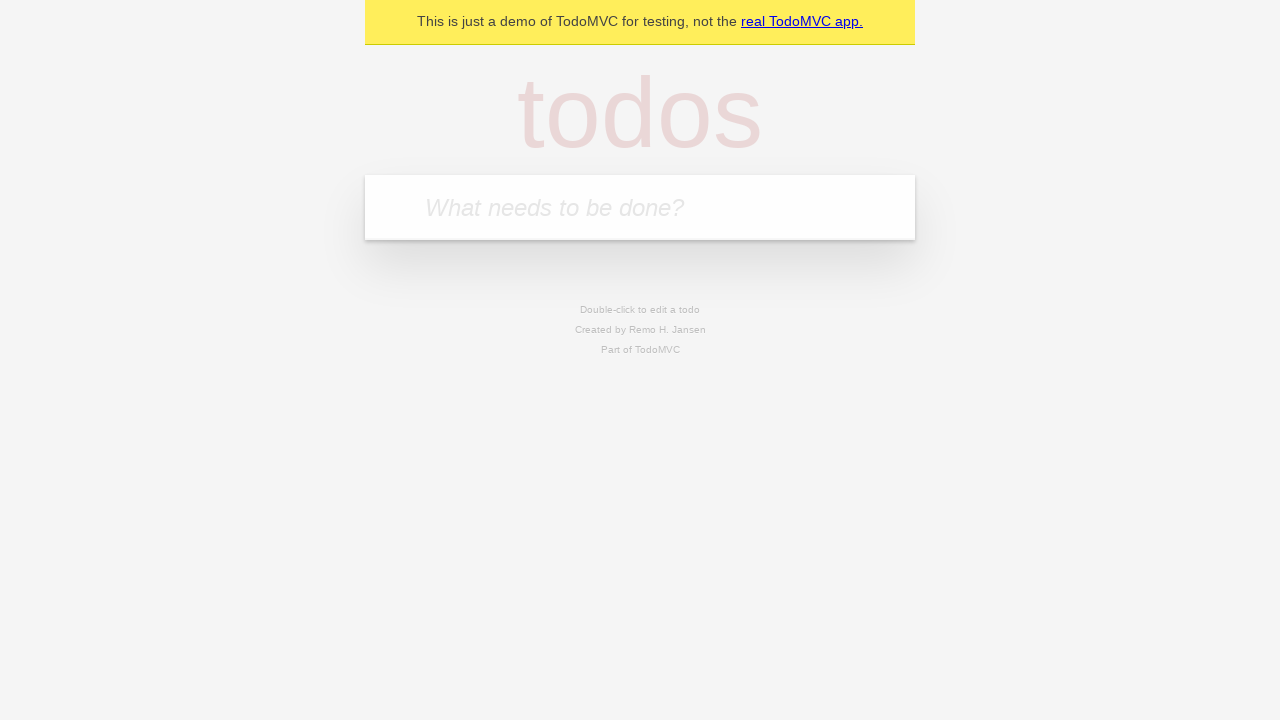

Filled new todo input with 'buy some cheese' on .new-todo
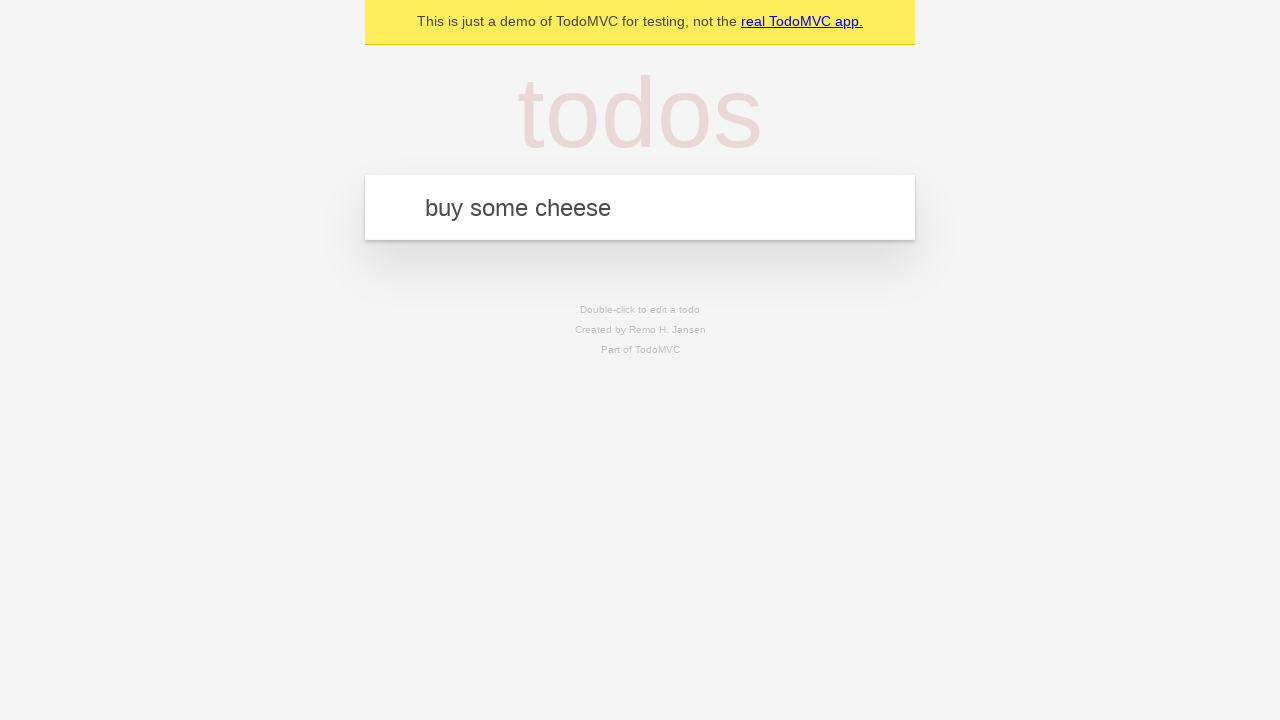

Pressed Enter to add the todo item on .new-todo
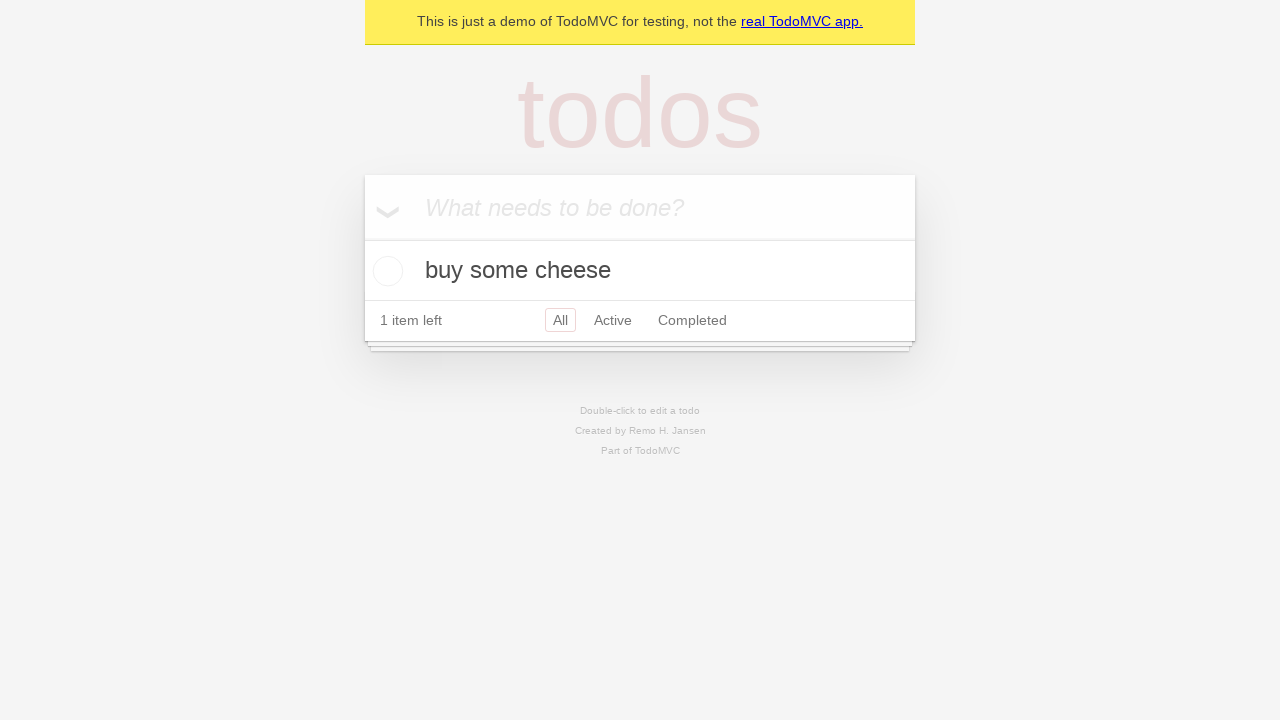

Main section became visible after adding item
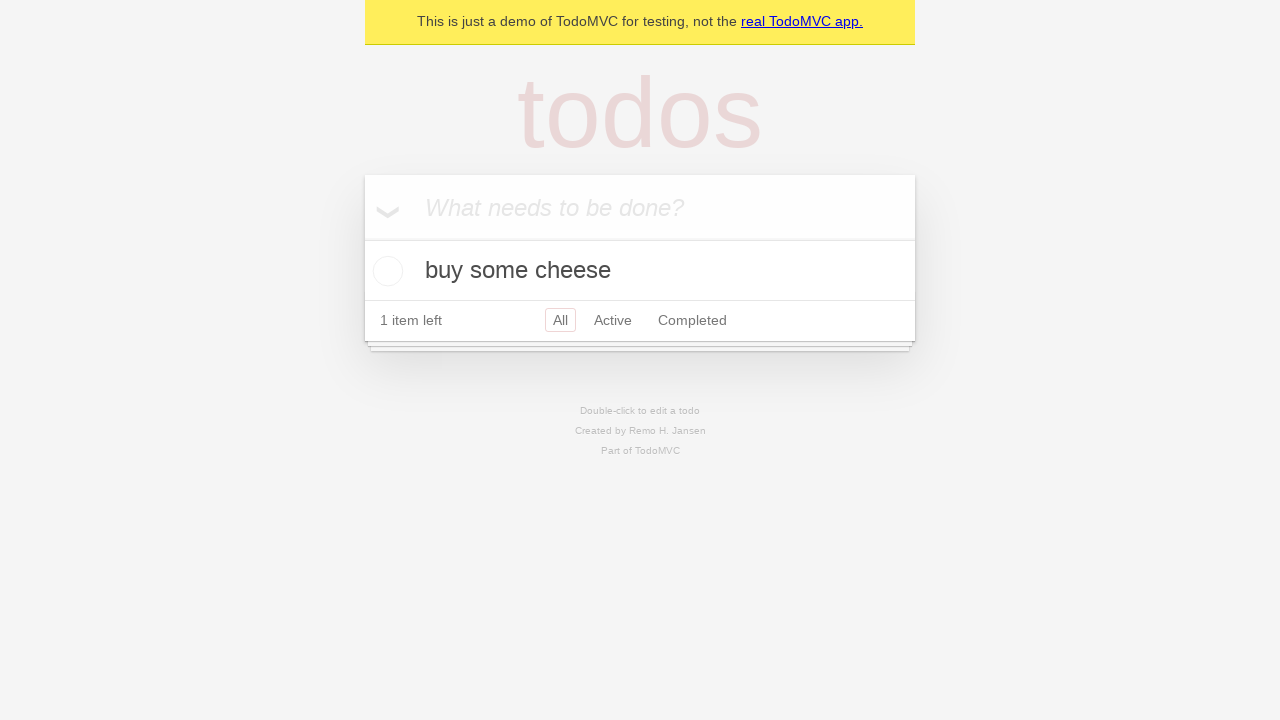

Footer section became visible after adding item
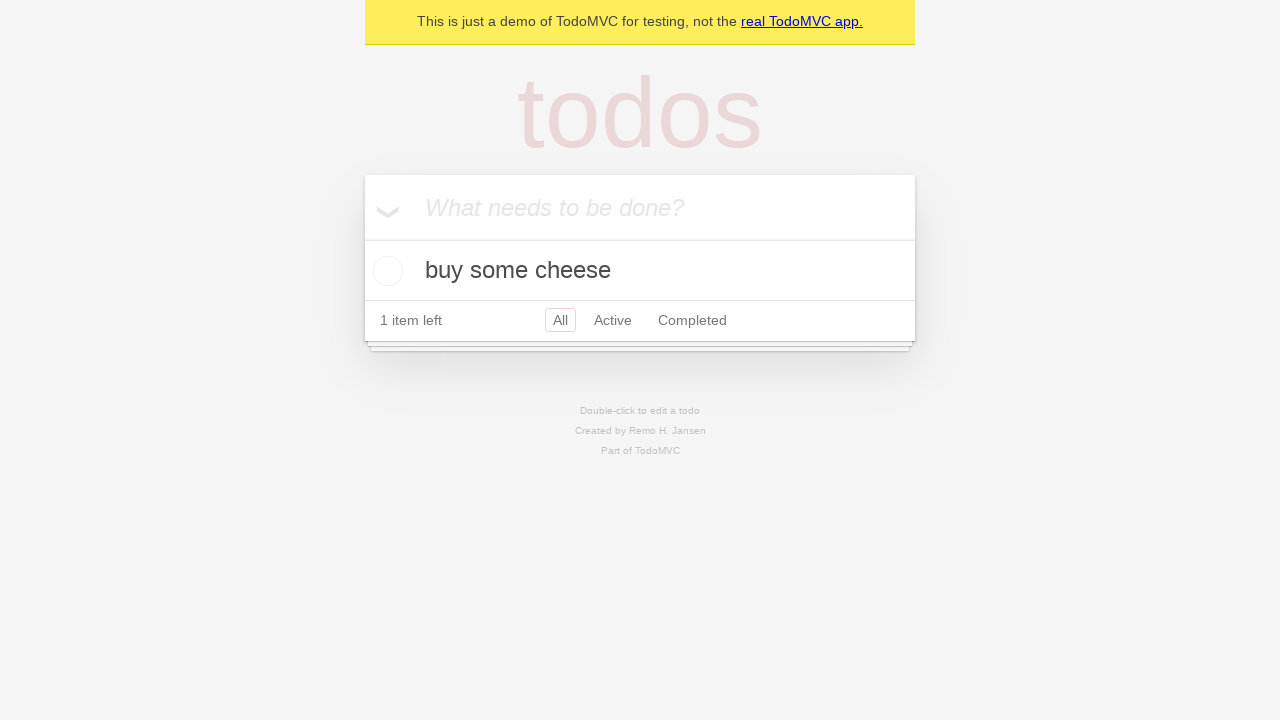

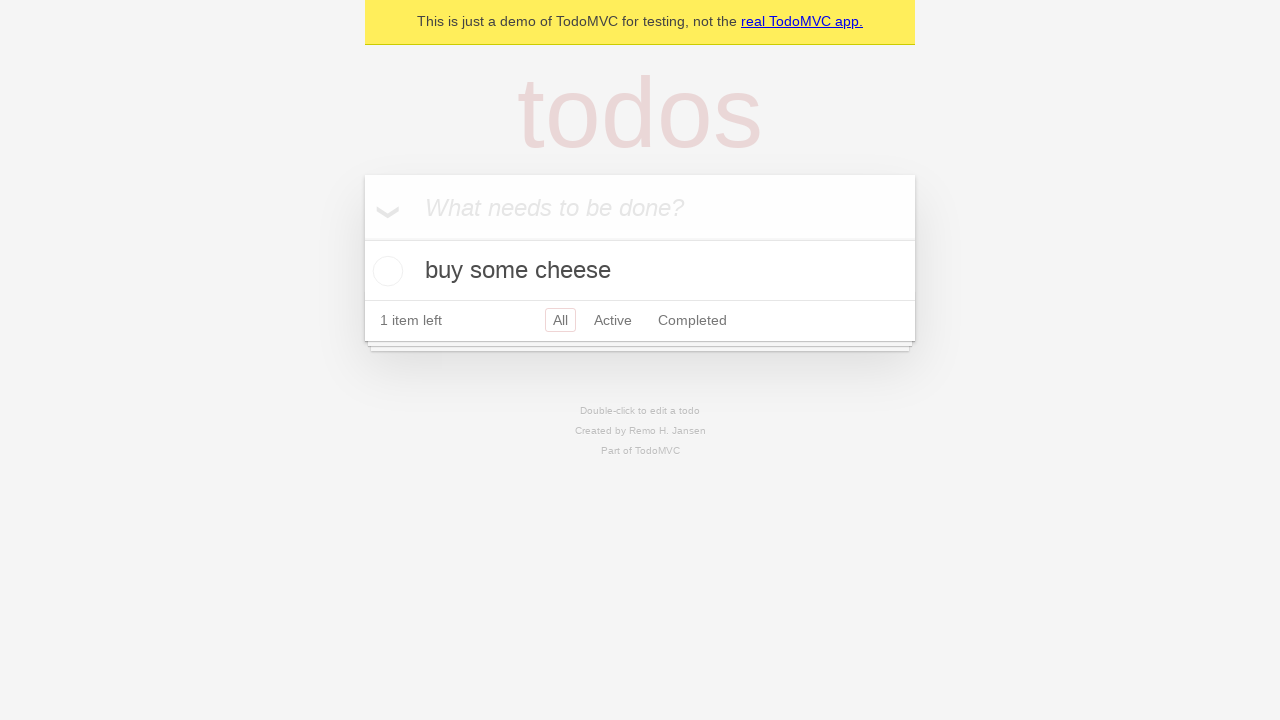